Tests American Airlines flight booking interface by selecting a departure date from the calendar widget

Starting URL: https://www.aa.com/homePage.do

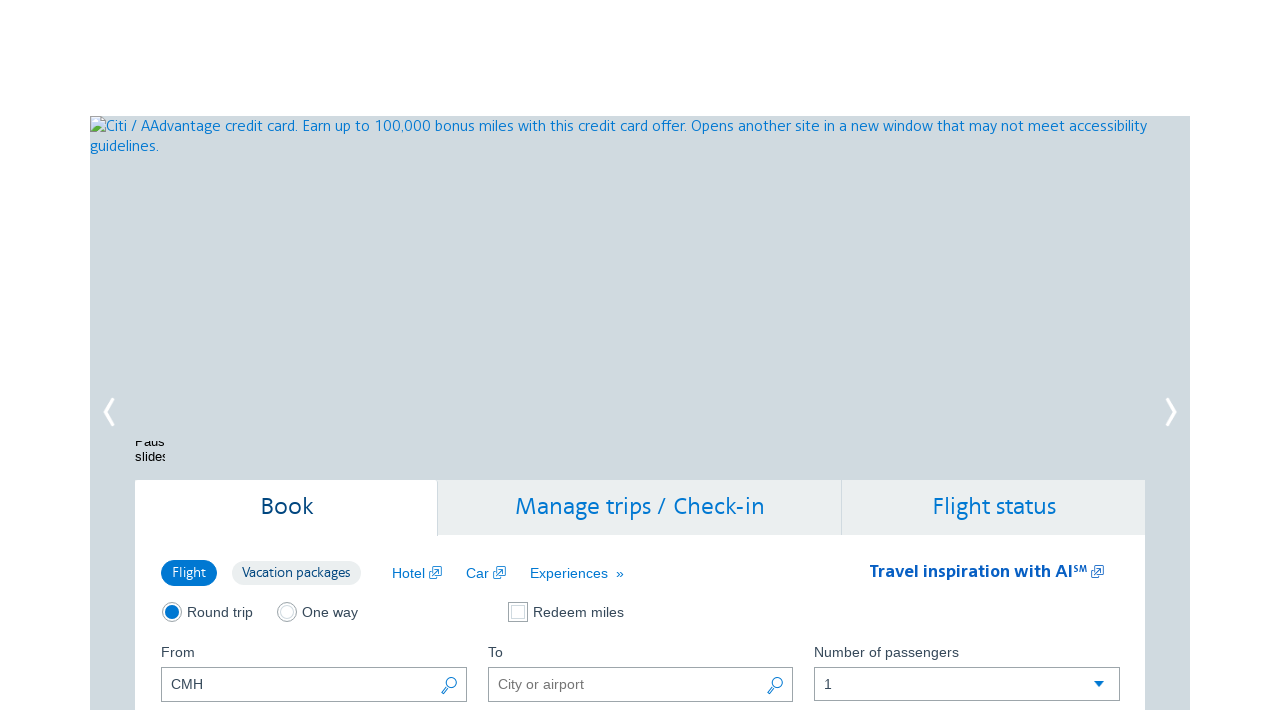

Clicked departure date calendar button to open date picker at (450, 360) on (//button[@class='ui-datepicker-trigger'])[1]
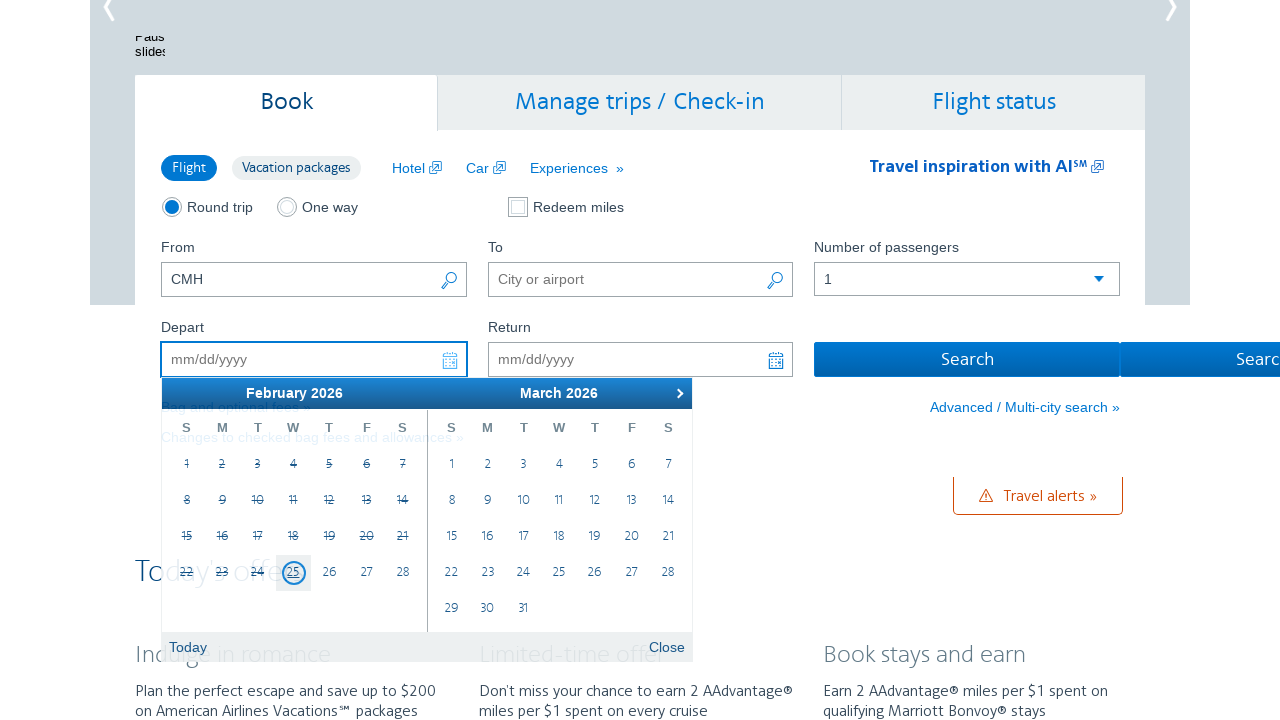

Retrieved current month: February
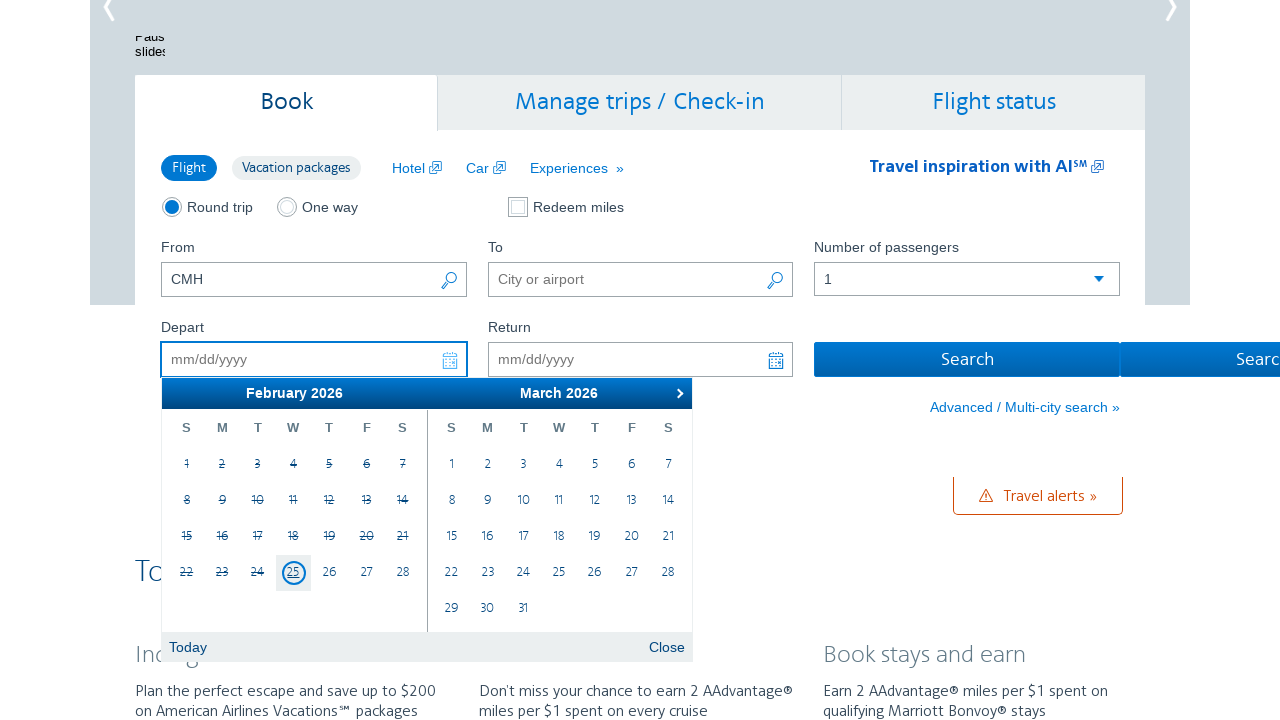

Clicked next month button to navigate forward in calendar at (677, 393) on xpath=//a[@aria-label='Next Month']
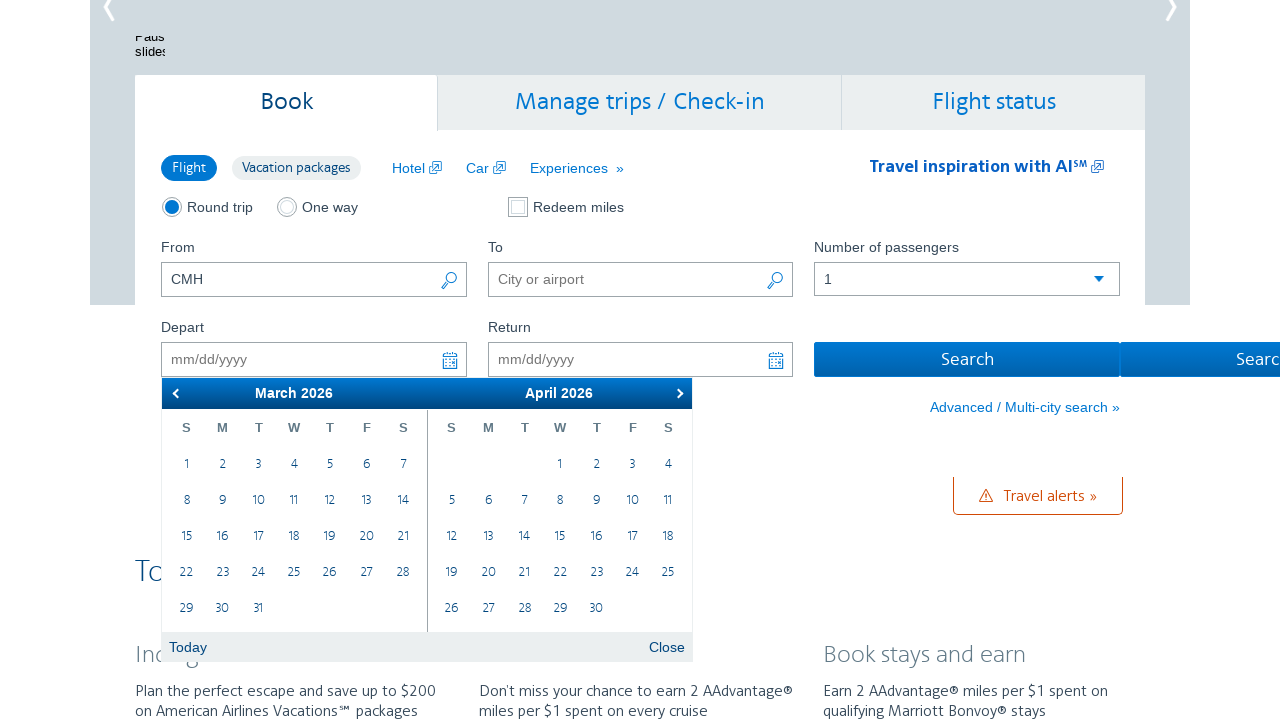

Updated current month: March
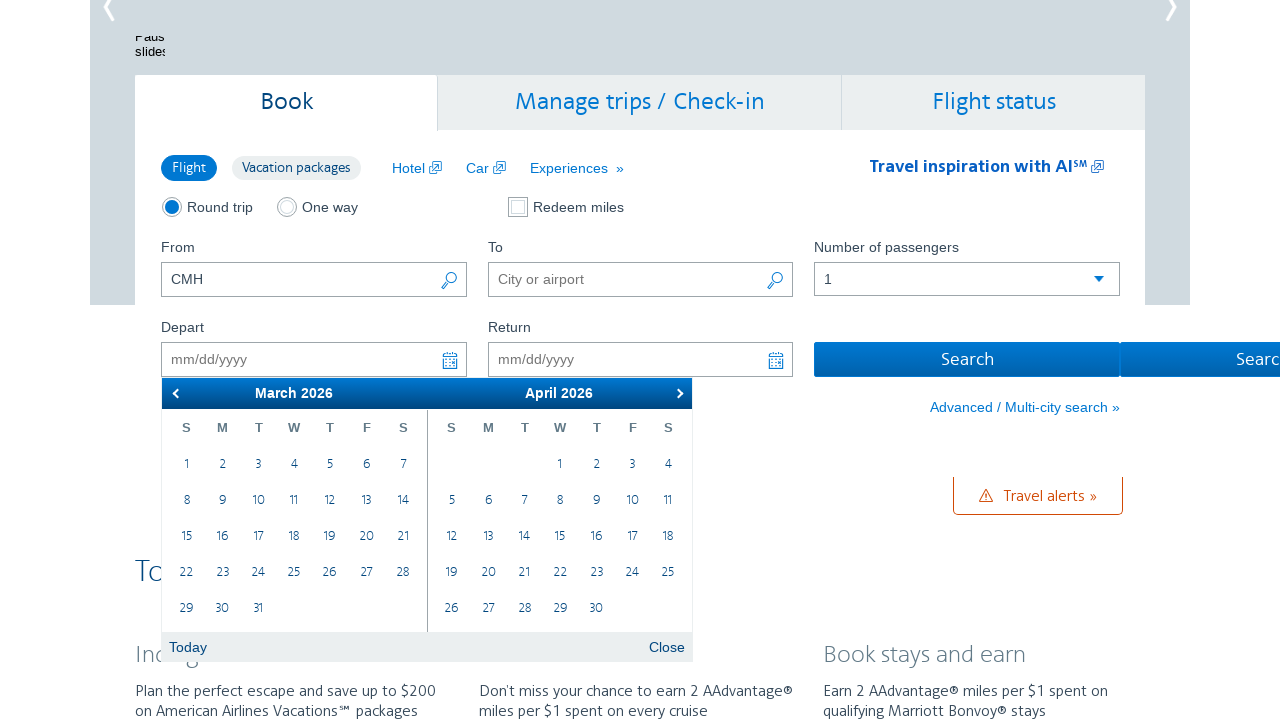

Clicked next month button to navigate forward in calendar at (677, 393) on xpath=//a[@aria-label='Next Month']
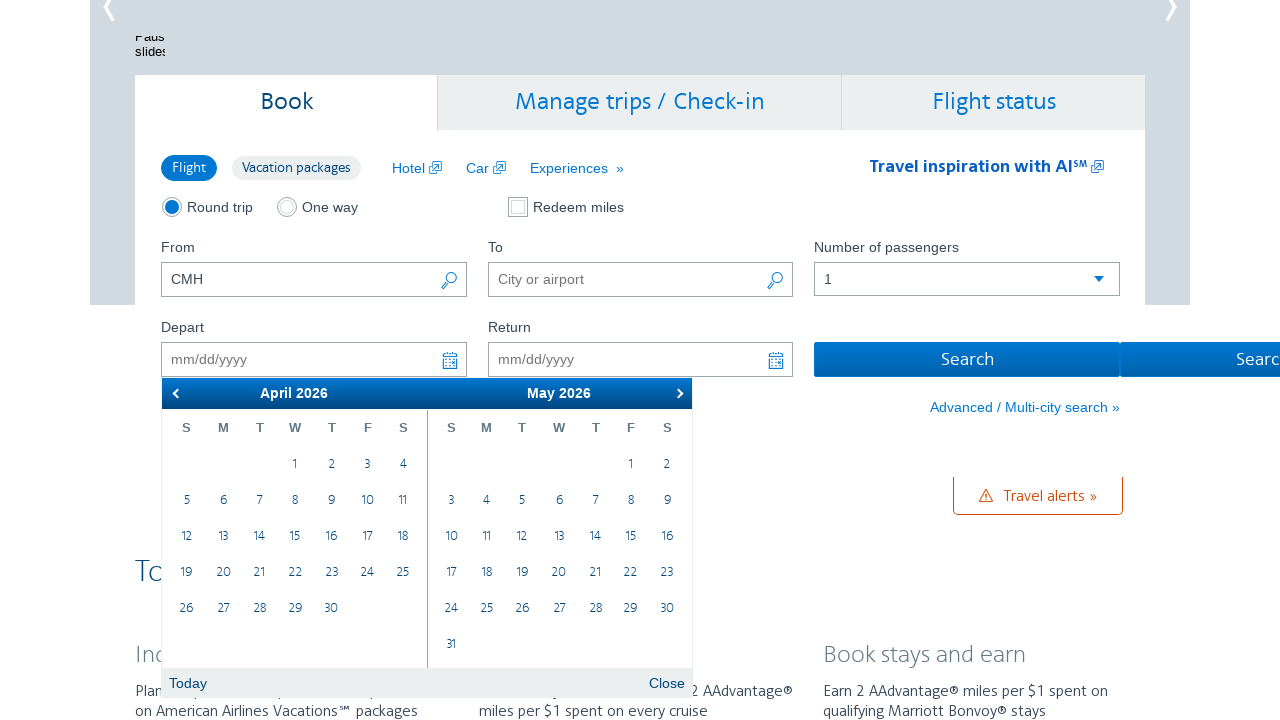

Updated current month: April
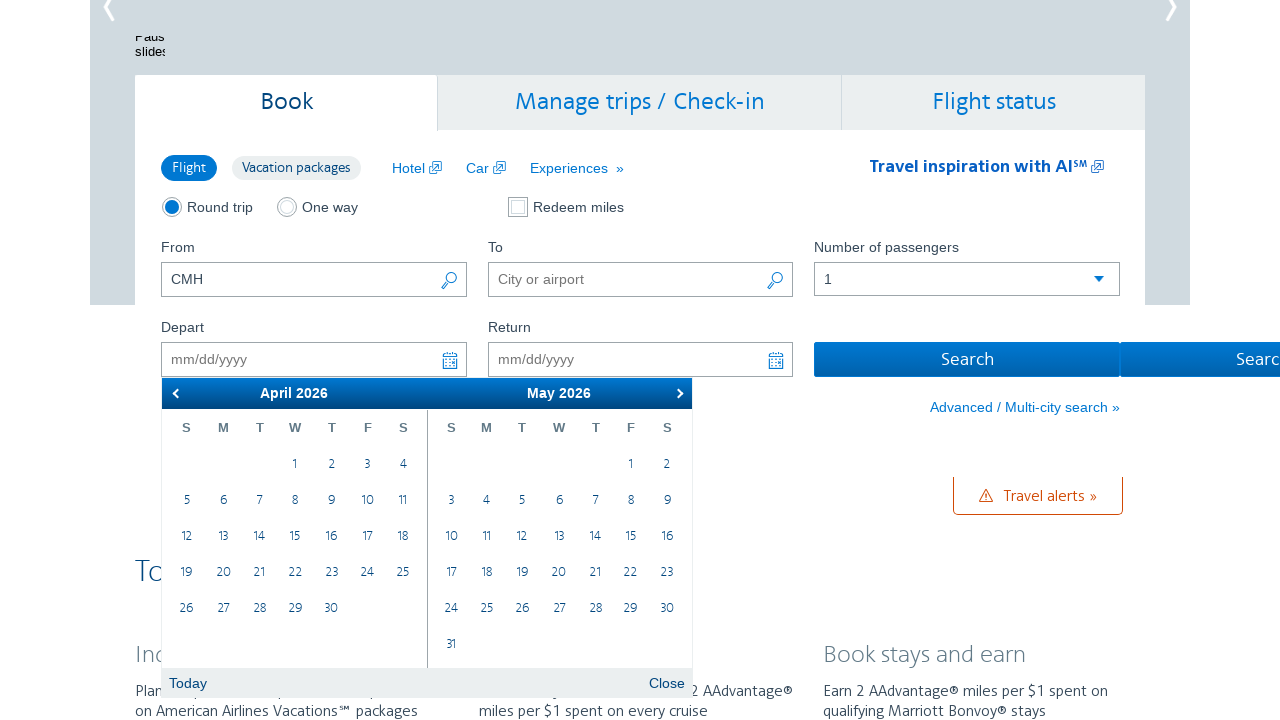

Clicked next month button to navigate forward in calendar at (677, 393) on xpath=//a[@aria-label='Next Month']
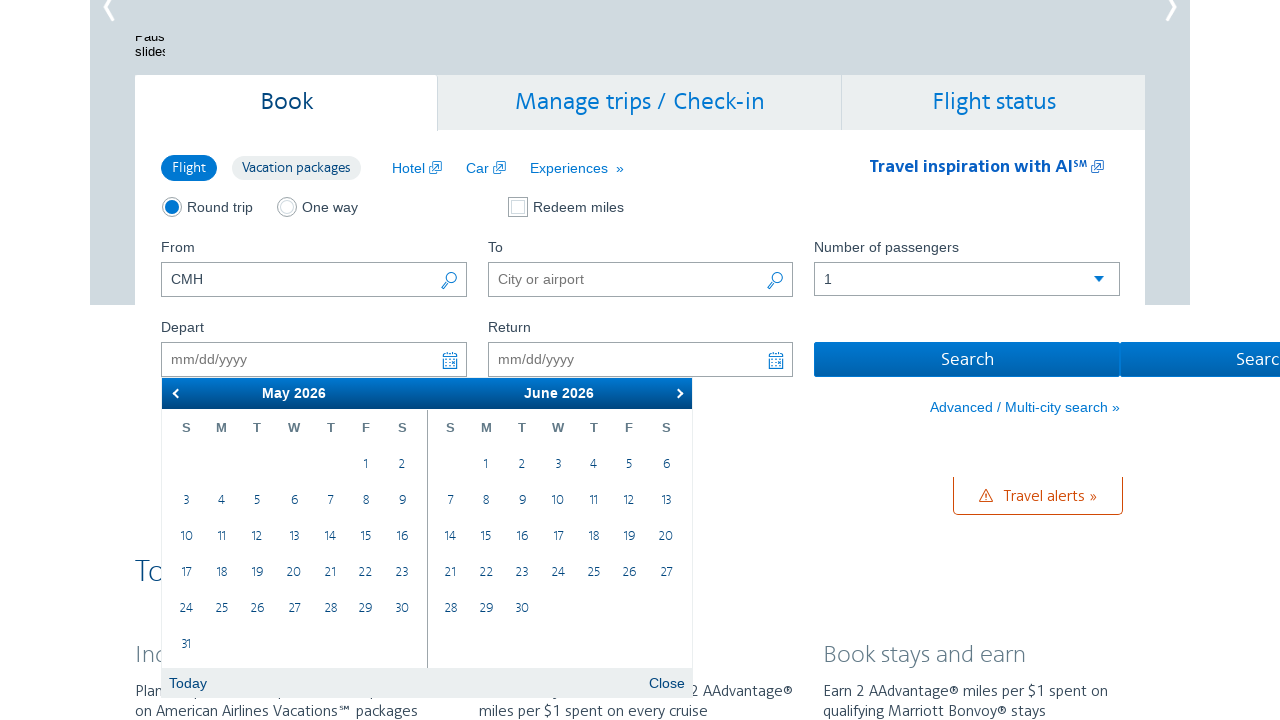

Updated current month: May
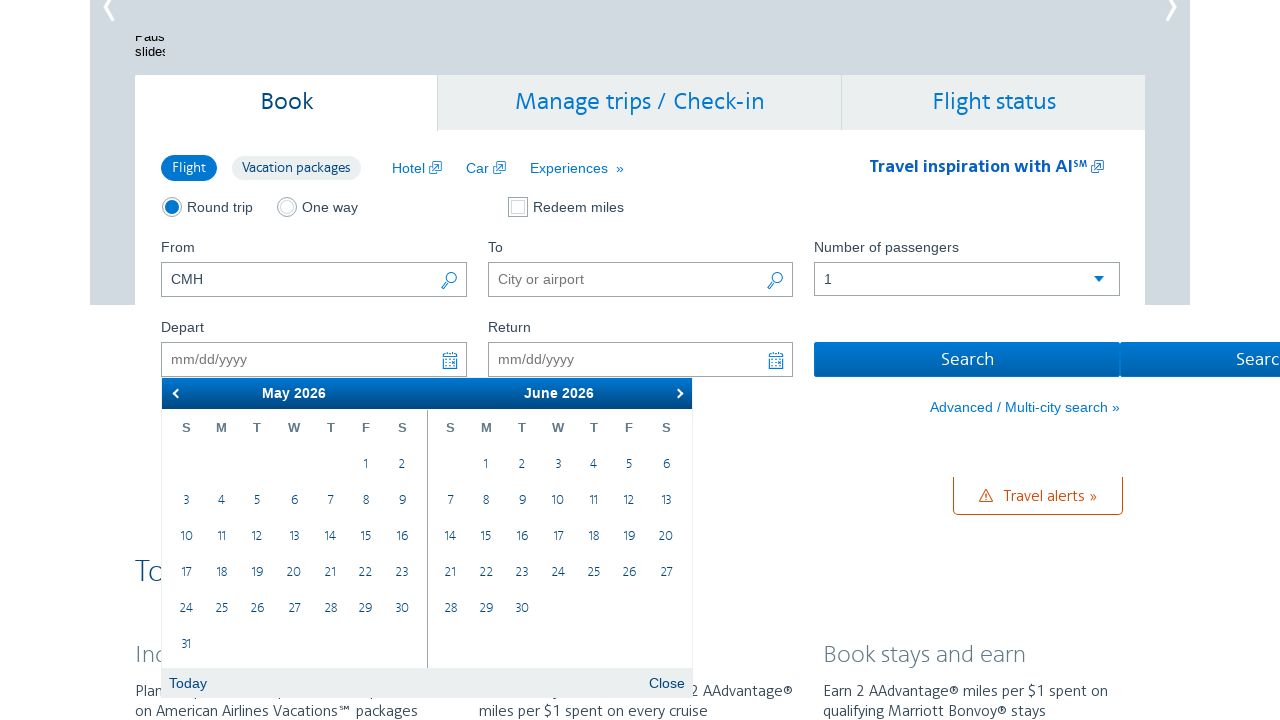

Clicked next month button to navigate forward in calendar at (677, 393) on xpath=//a[@aria-label='Next Month']
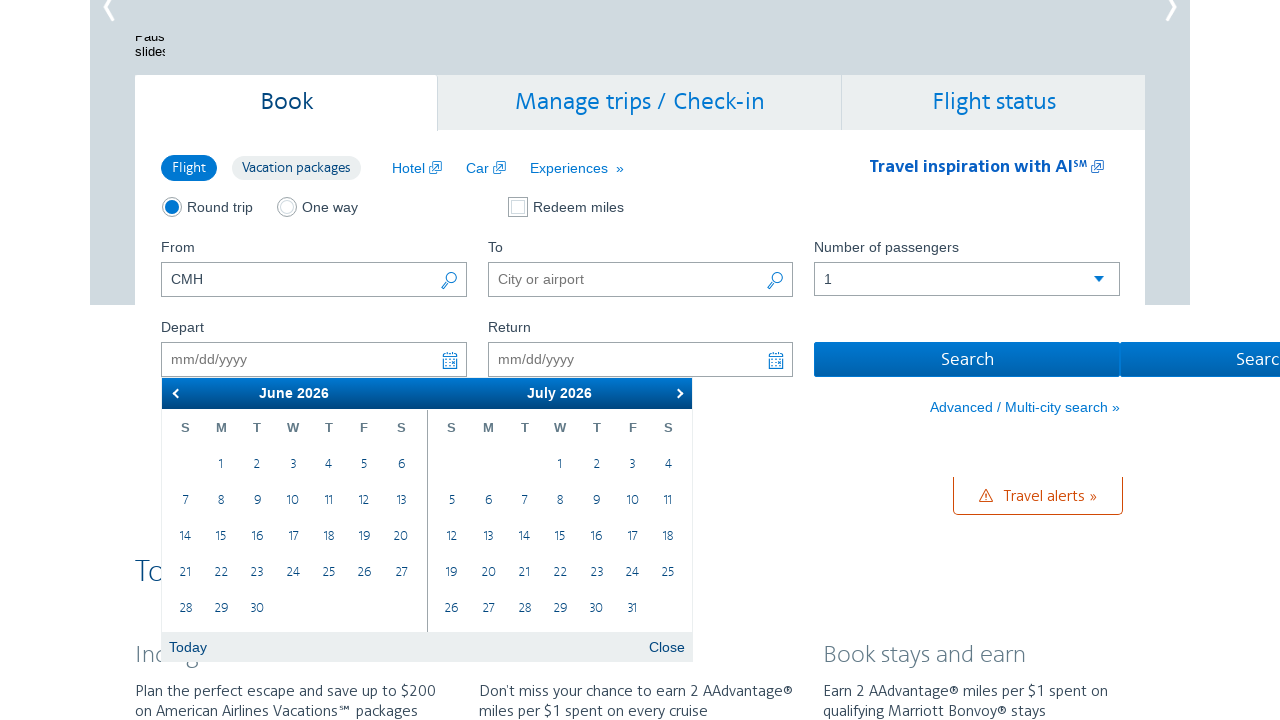

Updated current month: June
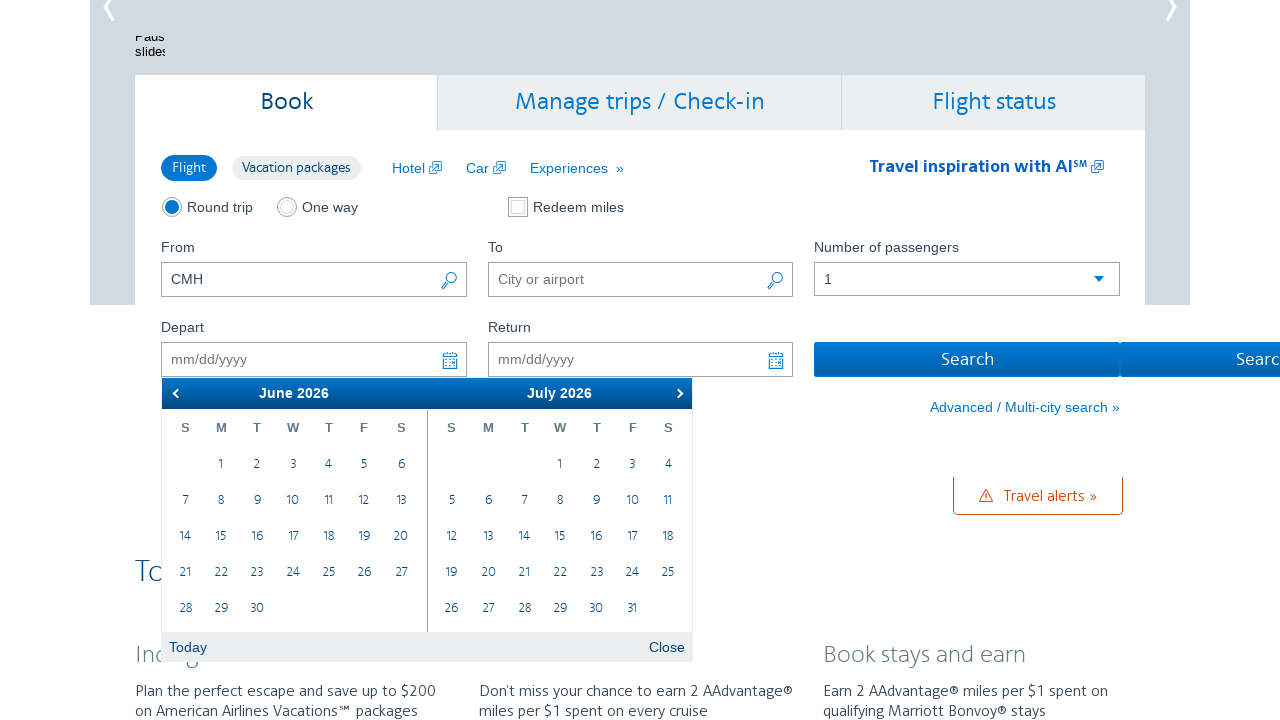

Clicked next month button to navigate forward in calendar at (677, 393) on xpath=//a[@aria-label='Next Month']
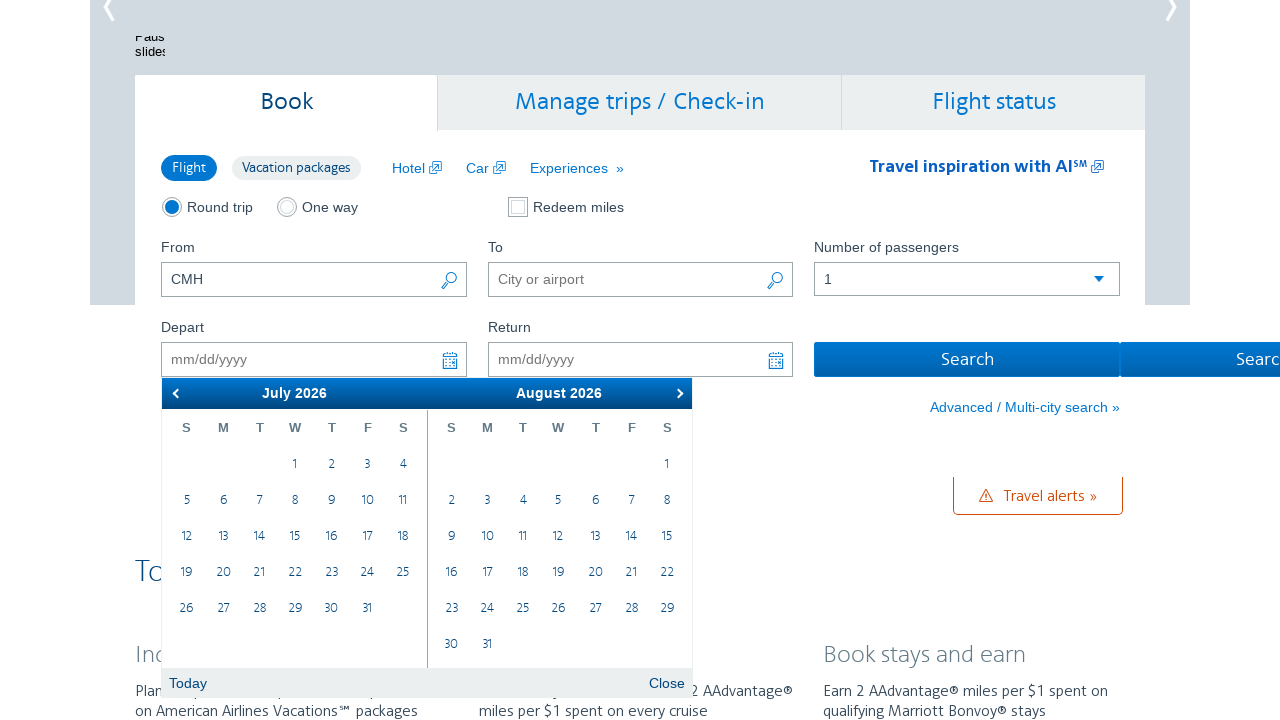

Updated current month: July
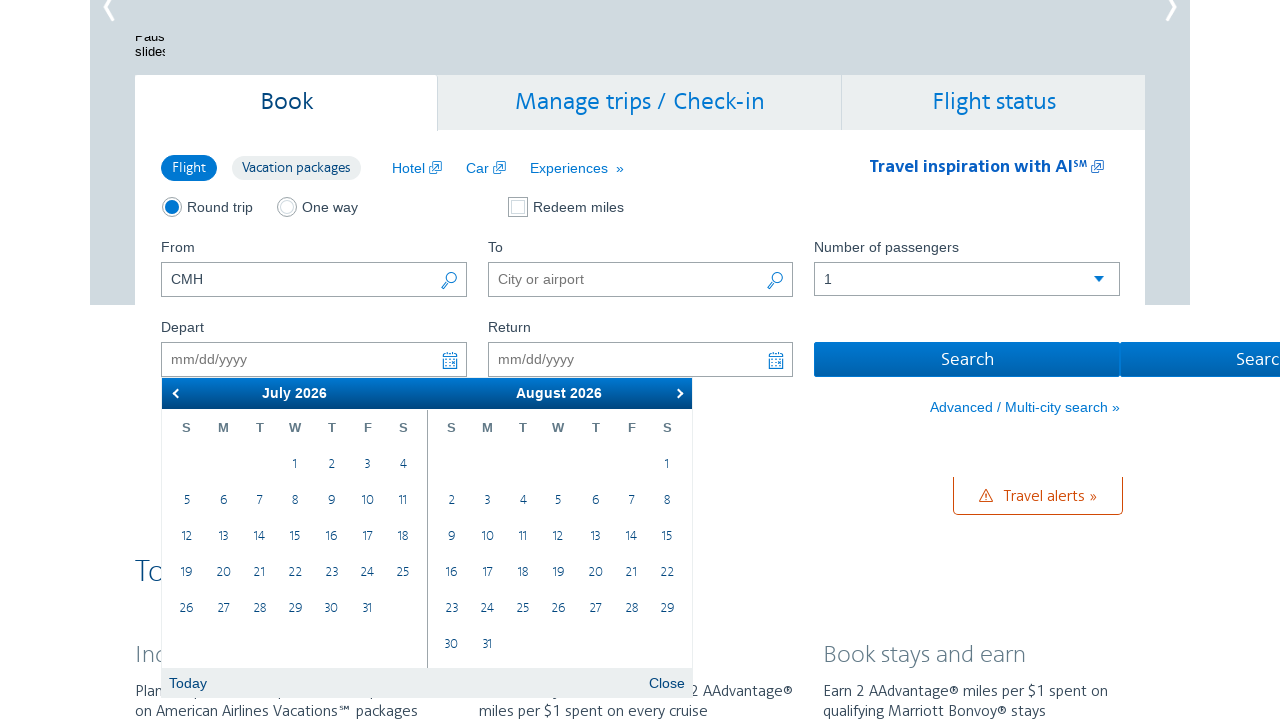

Clicked next month button to navigate forward in calendar at (677, 393) on xpath=//a[@aria-label='Next Month']
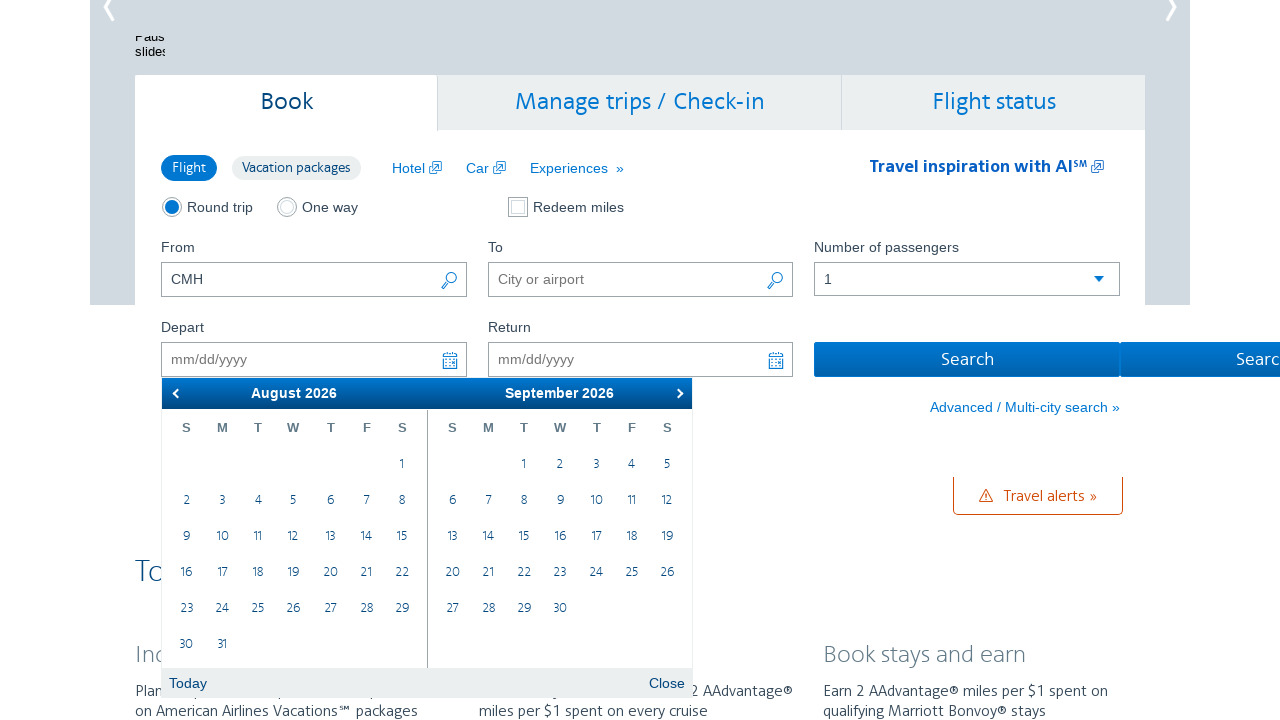

Updated current month: August
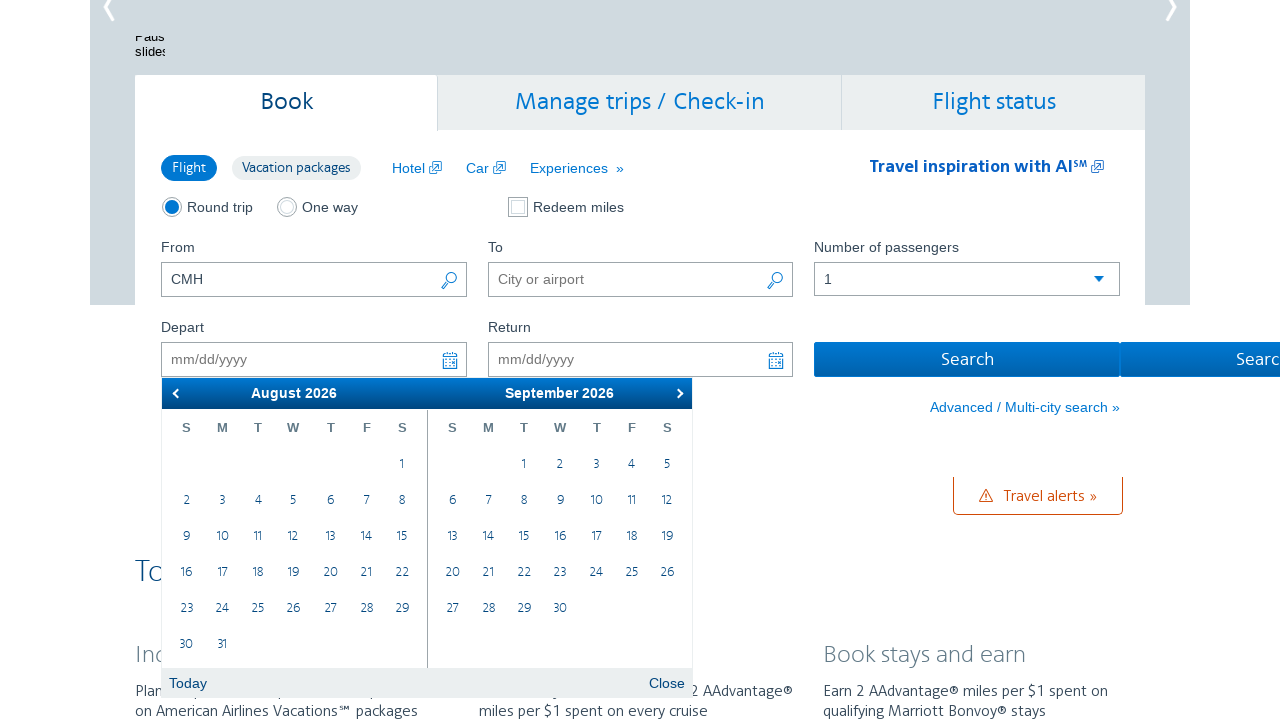

Located all day elements in the calendar
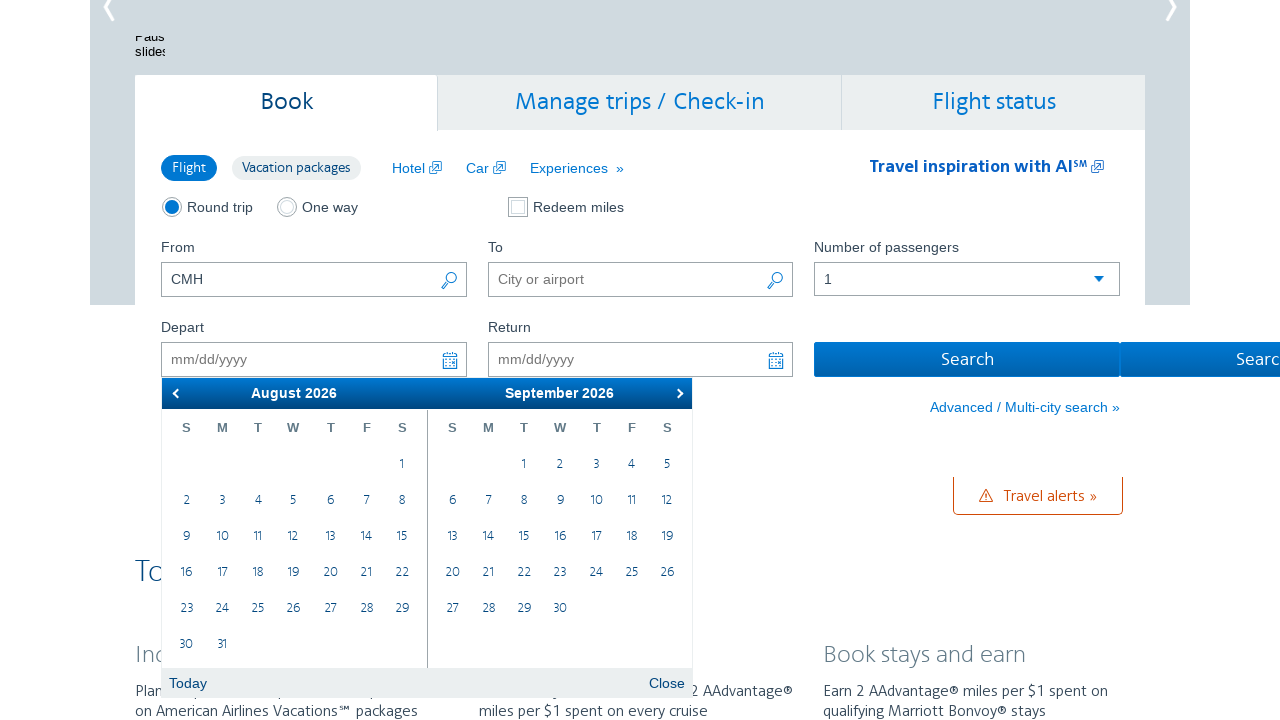

Selected August 24 as departure date at (223, 609) on (//table[@class='ui-datepicker-calendar'])[1]/tbody/tr/td >> nth=29
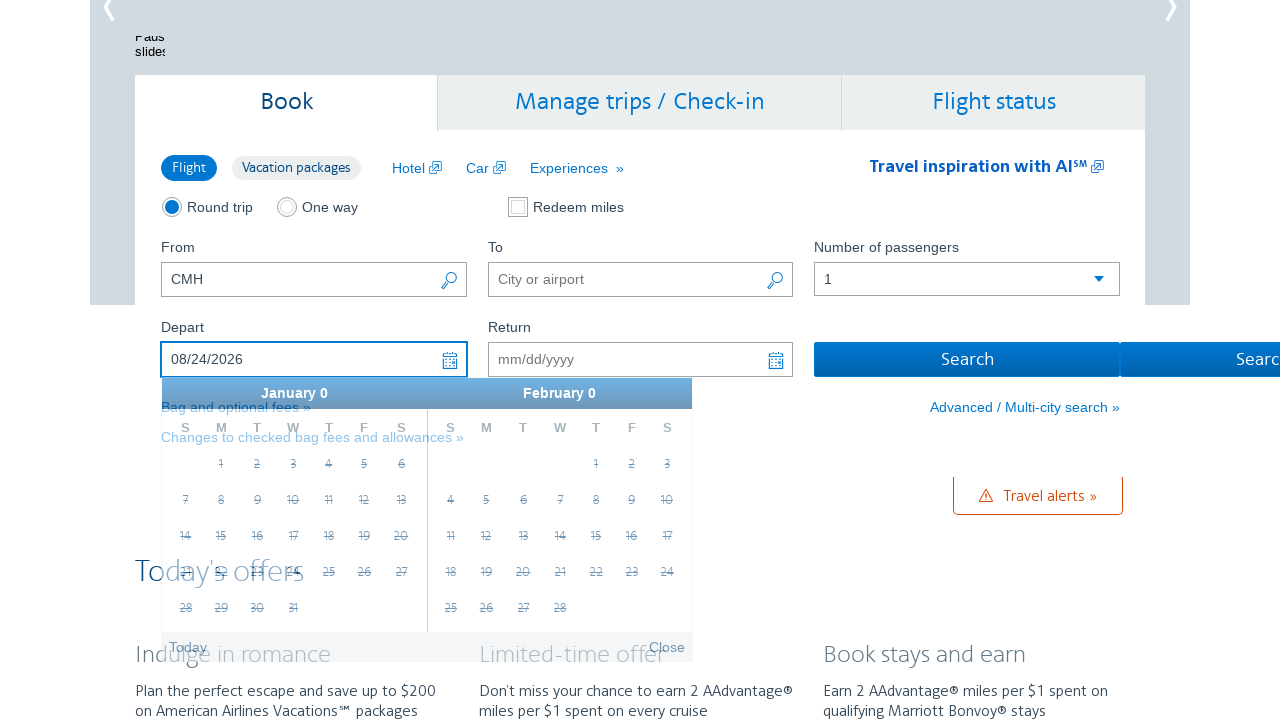

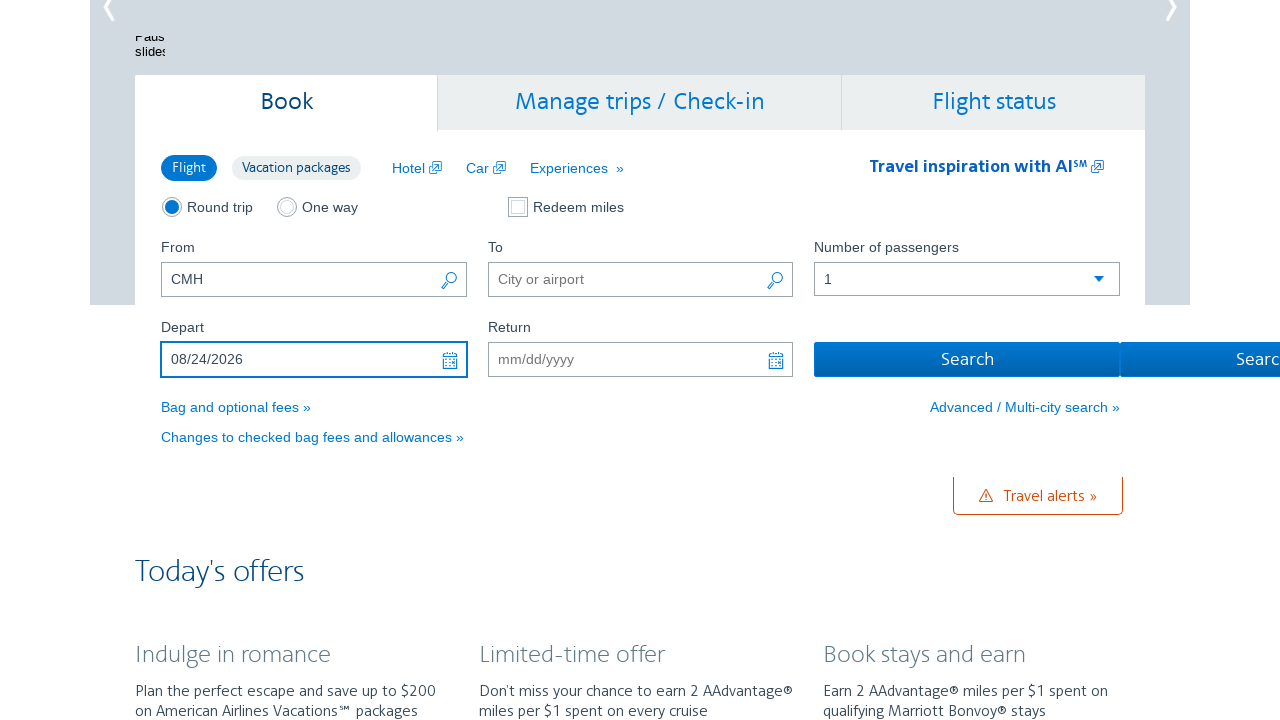